Navigates to the Playwright VN material site, clicks on the Product page lesson link, and adds Product 2 to cart three times.

Starting URL: https://material.playwrightvn.com/

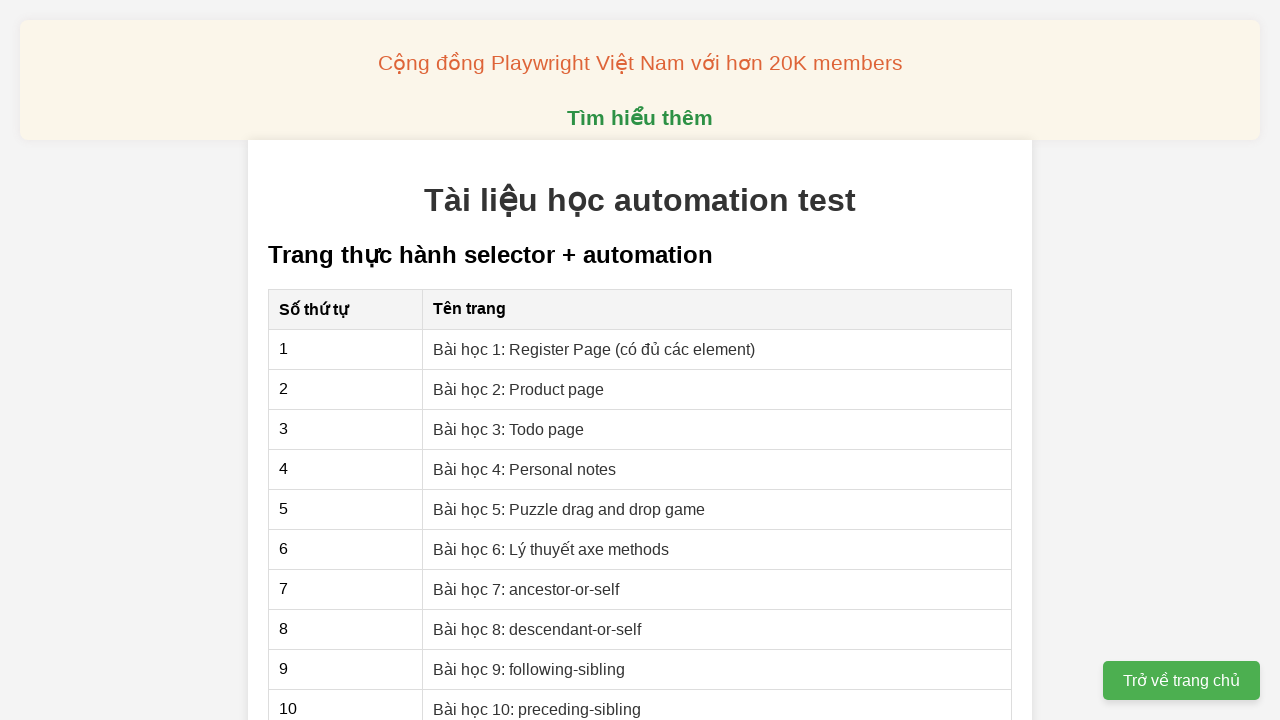

Clicked on 'Bài học 2: Product page' lesson link at (519, 389) on xpath=//a[contains(text(),'Bài học 2: Product page')]
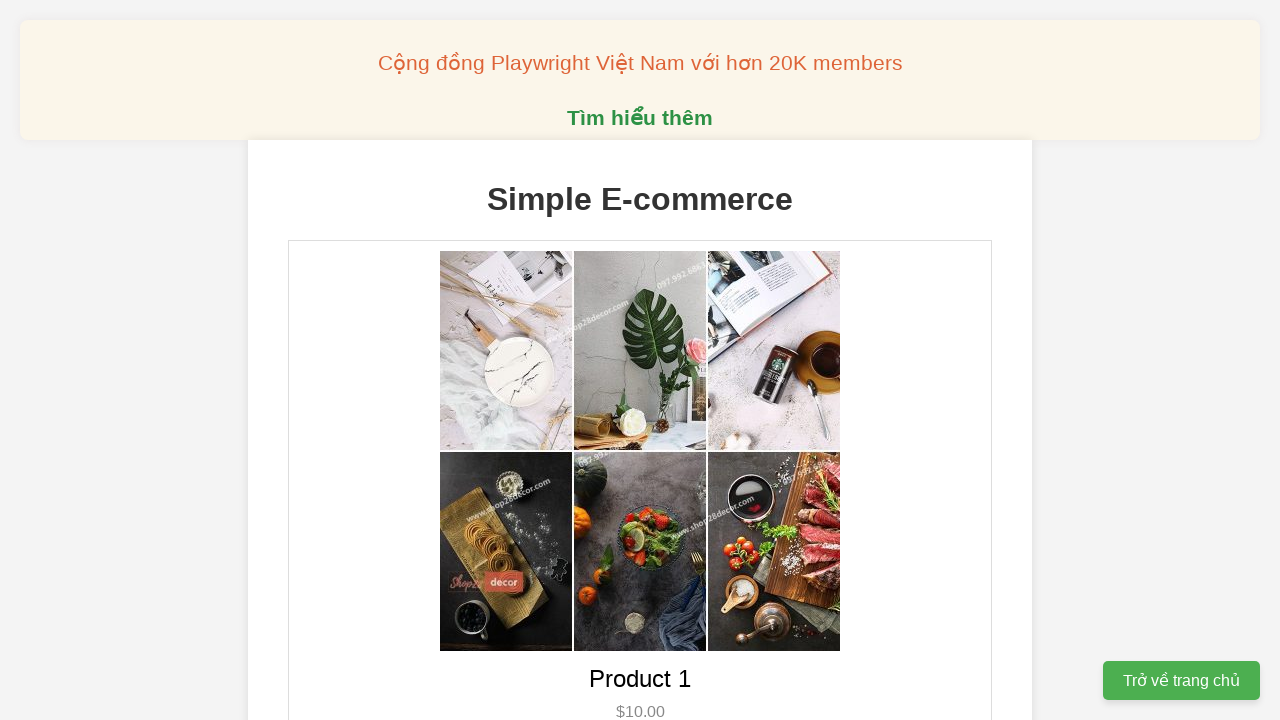

Product page loaded and Product 2 element is visible
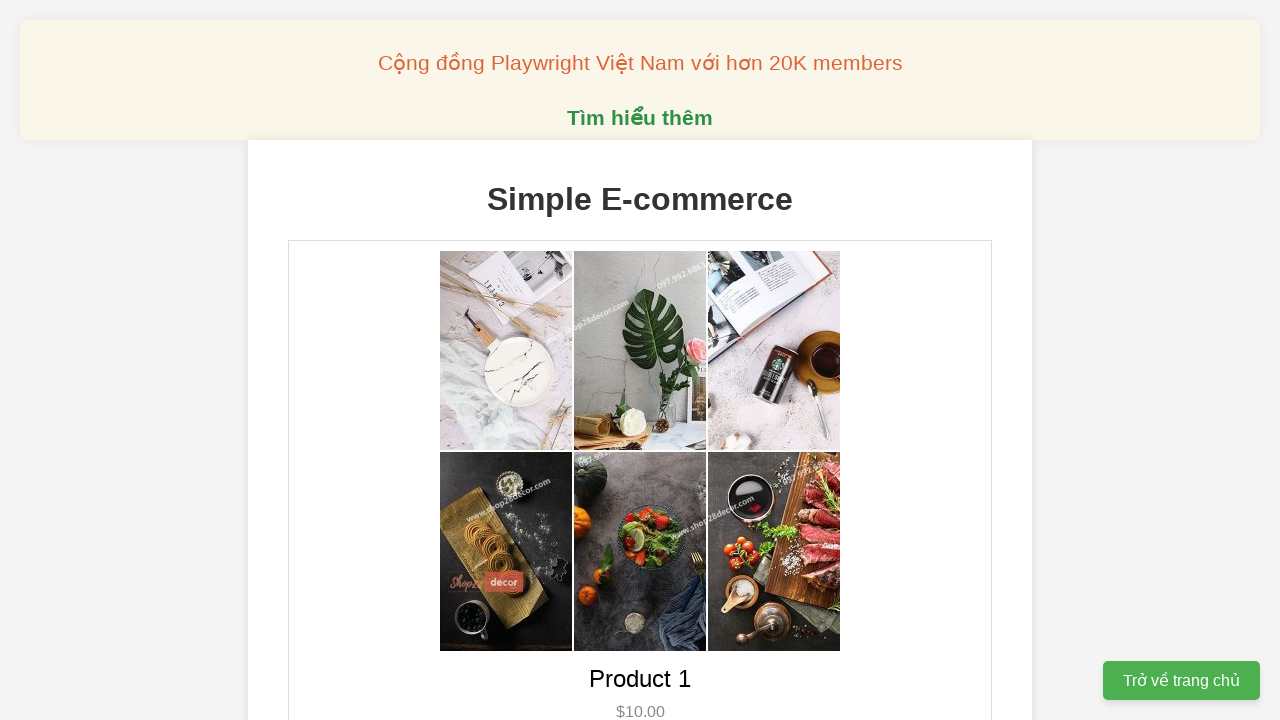

Added Product 2 to cart (first time) at (640, 360) on xpath=//div[@class='product-name' and text()='Product 2']/following-sibling::div
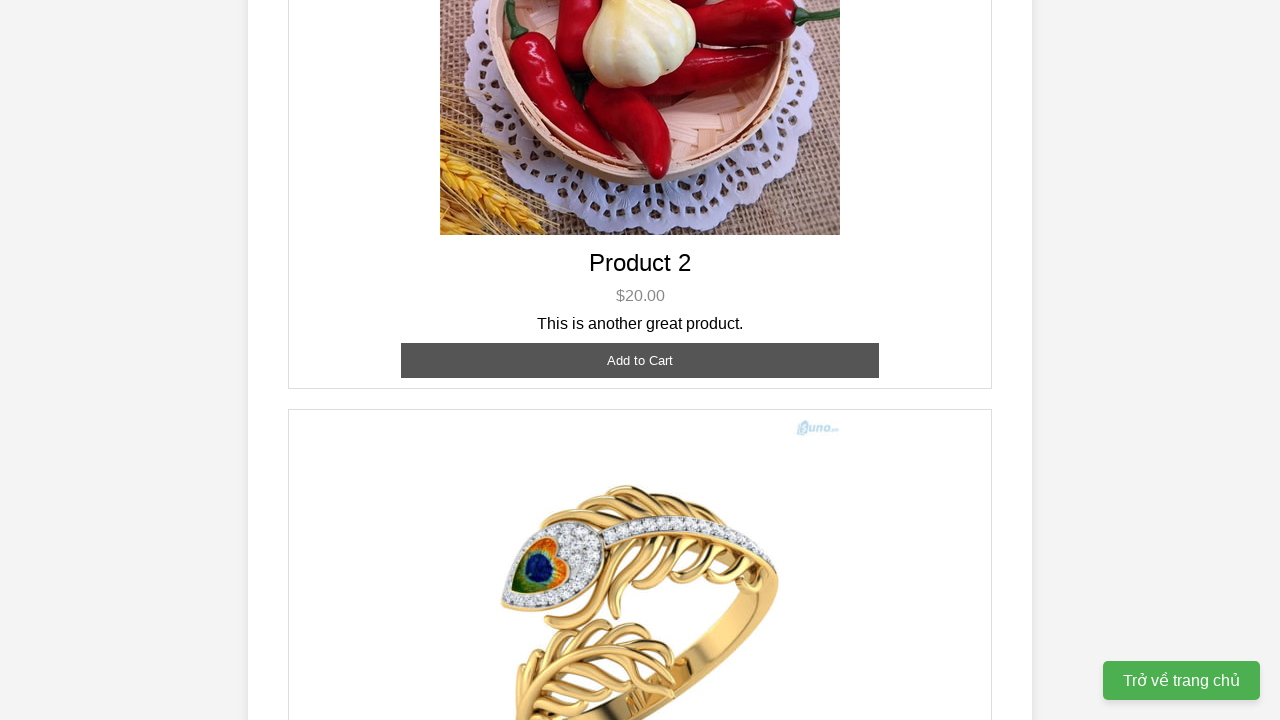

Added Product 2 to cart (second time) at (640, 360) on xpath=//div[@class='product-name' and text()='Product 2']/following-sibling::div
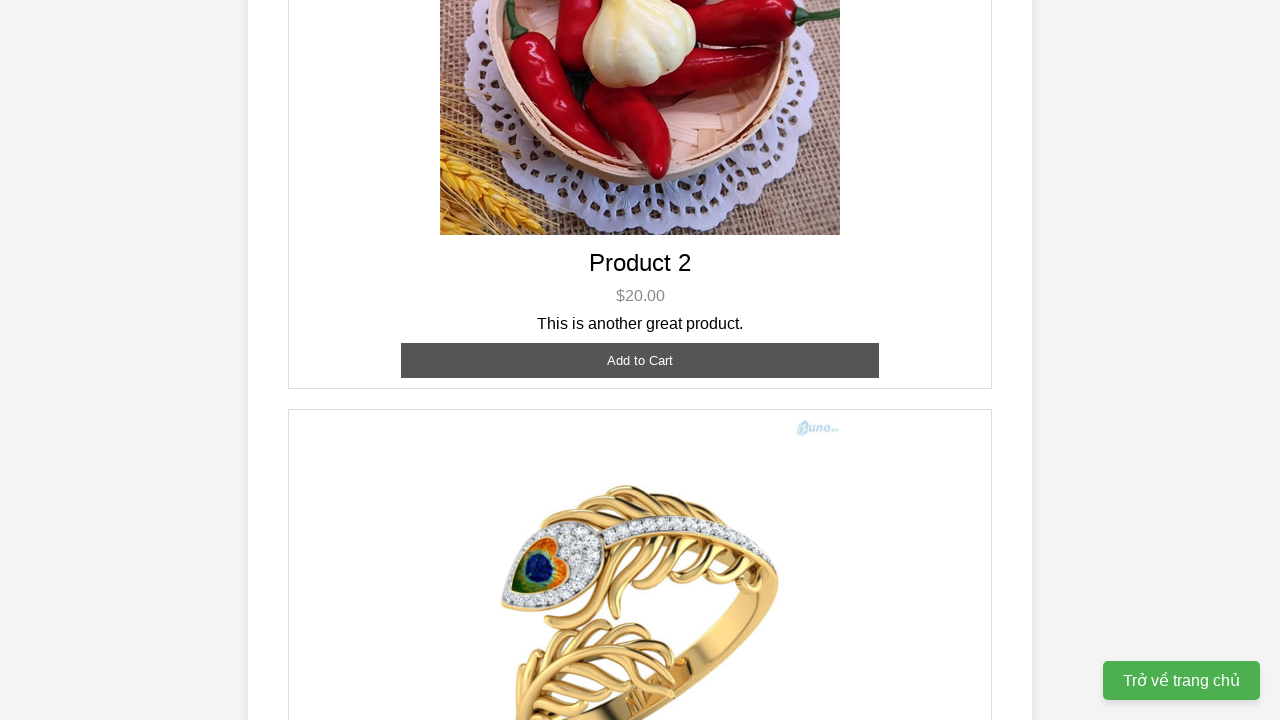

Added Product 2 to cart (third time) at (640, 360) on xpath=//div[@class='product-name' and text()='Product 2']/following-sibling::div
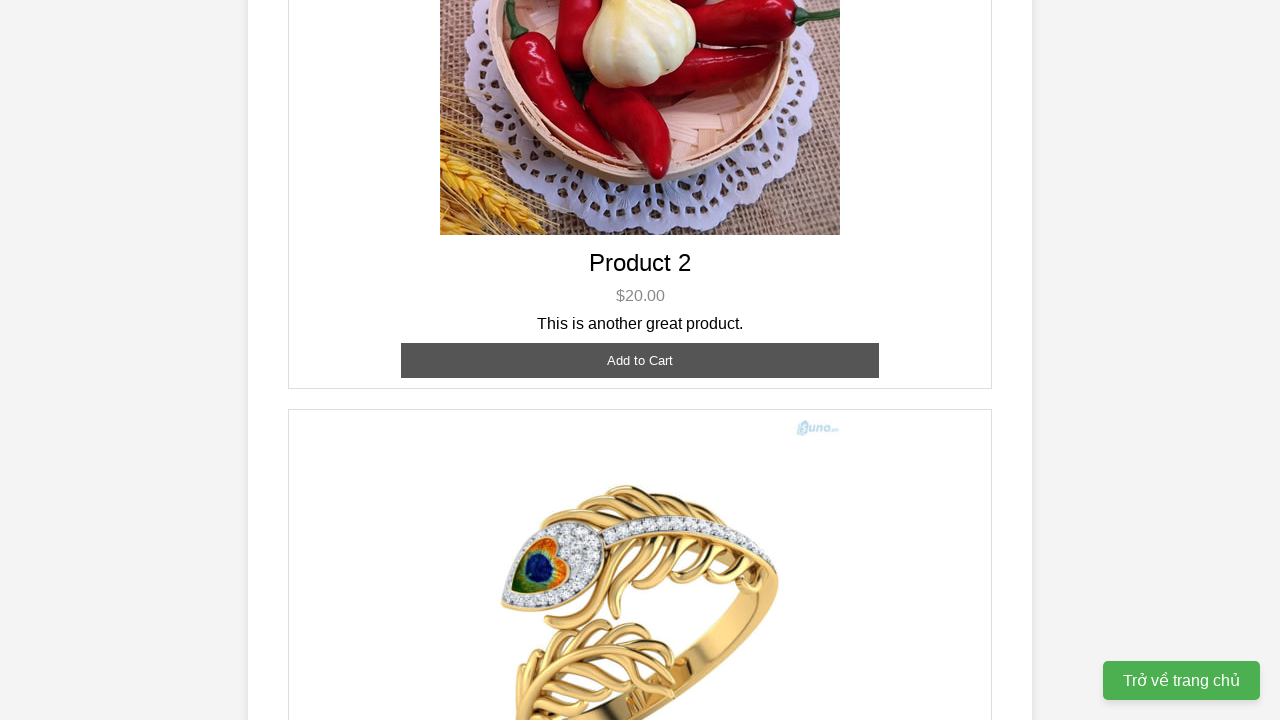

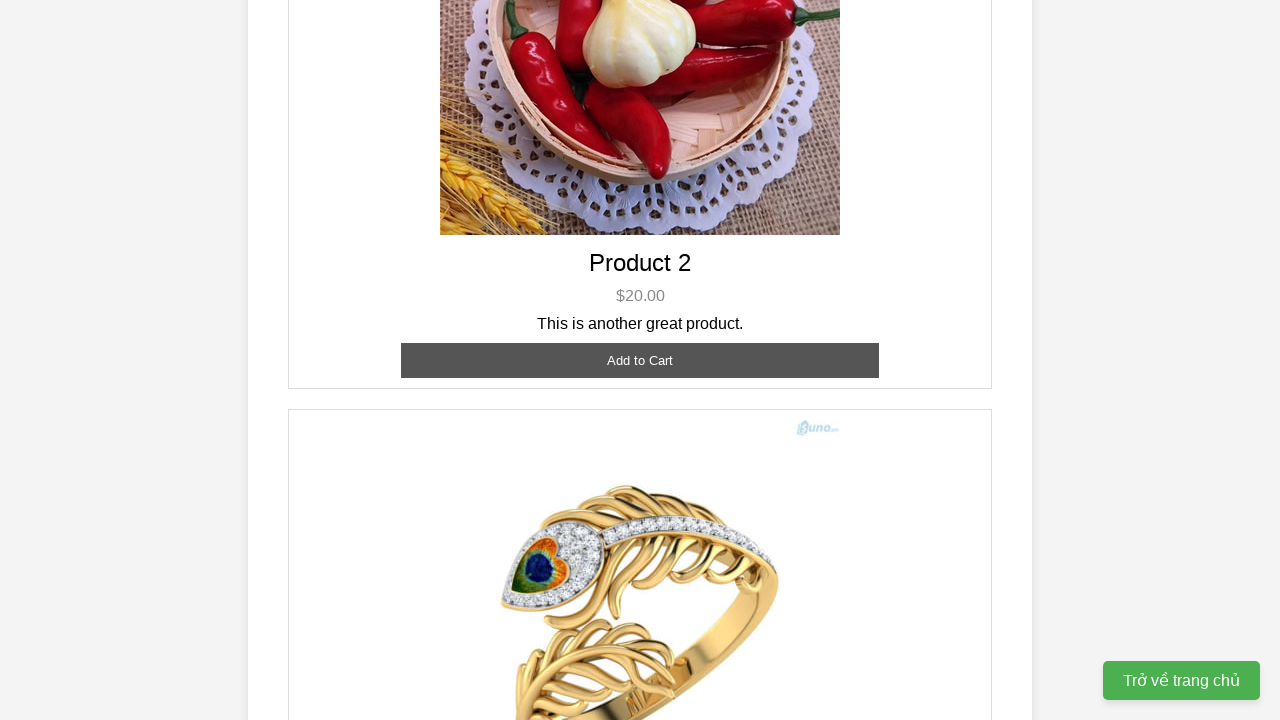